Tests form interaction on a practice website by filling a text input with a name and clicking a male radio button

Starting URL: https://testautomationpractice.blogspot.com/

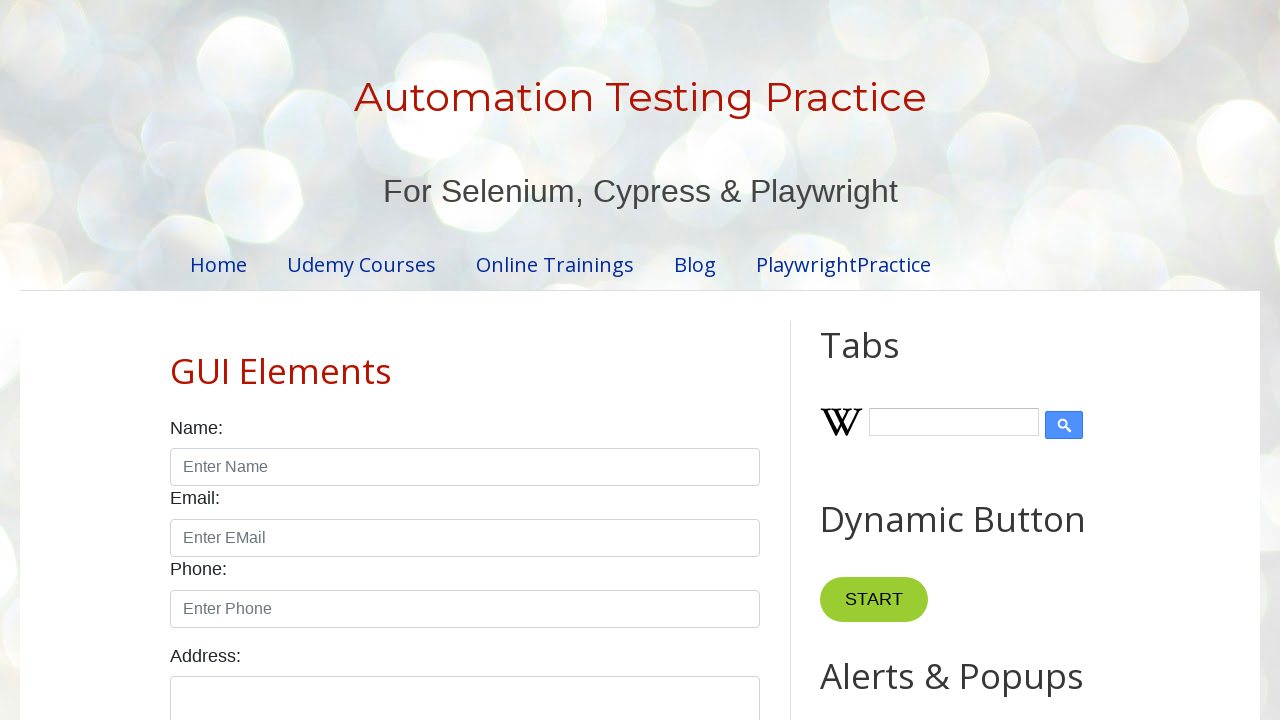

Filled name input field with 'John' on input#name
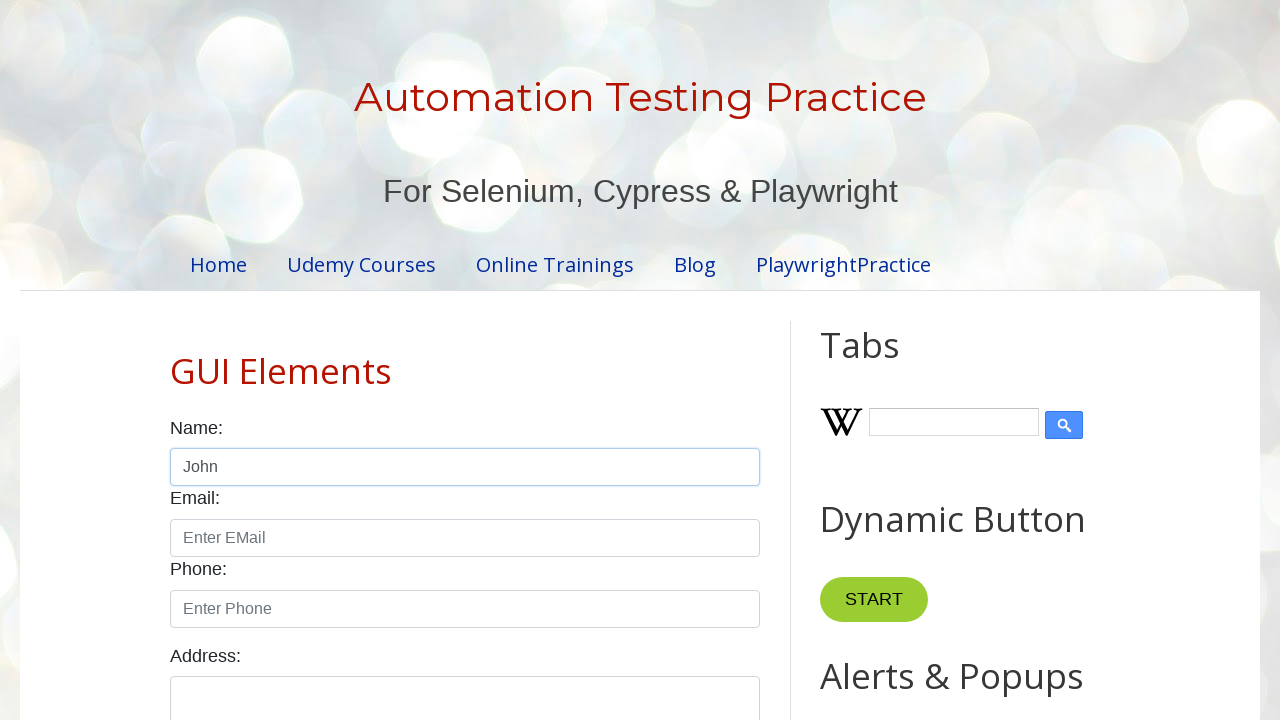

Clicked male radio button at (176, 360) on input#male
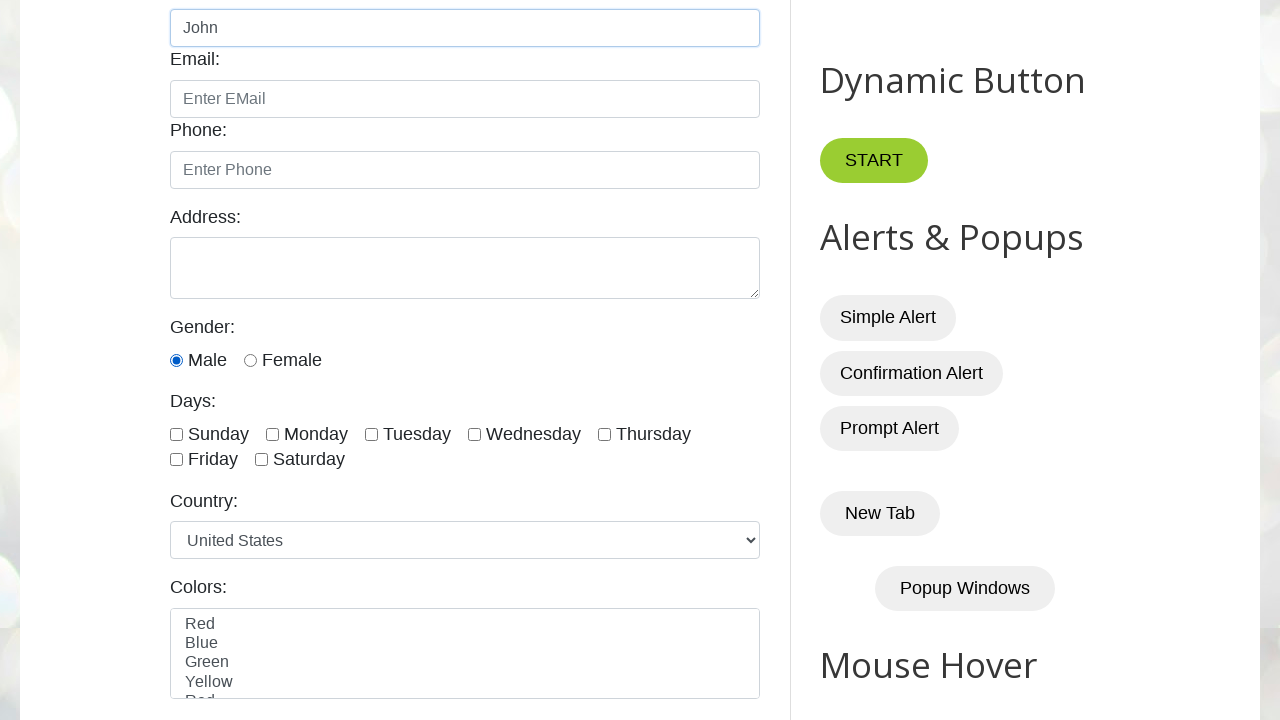

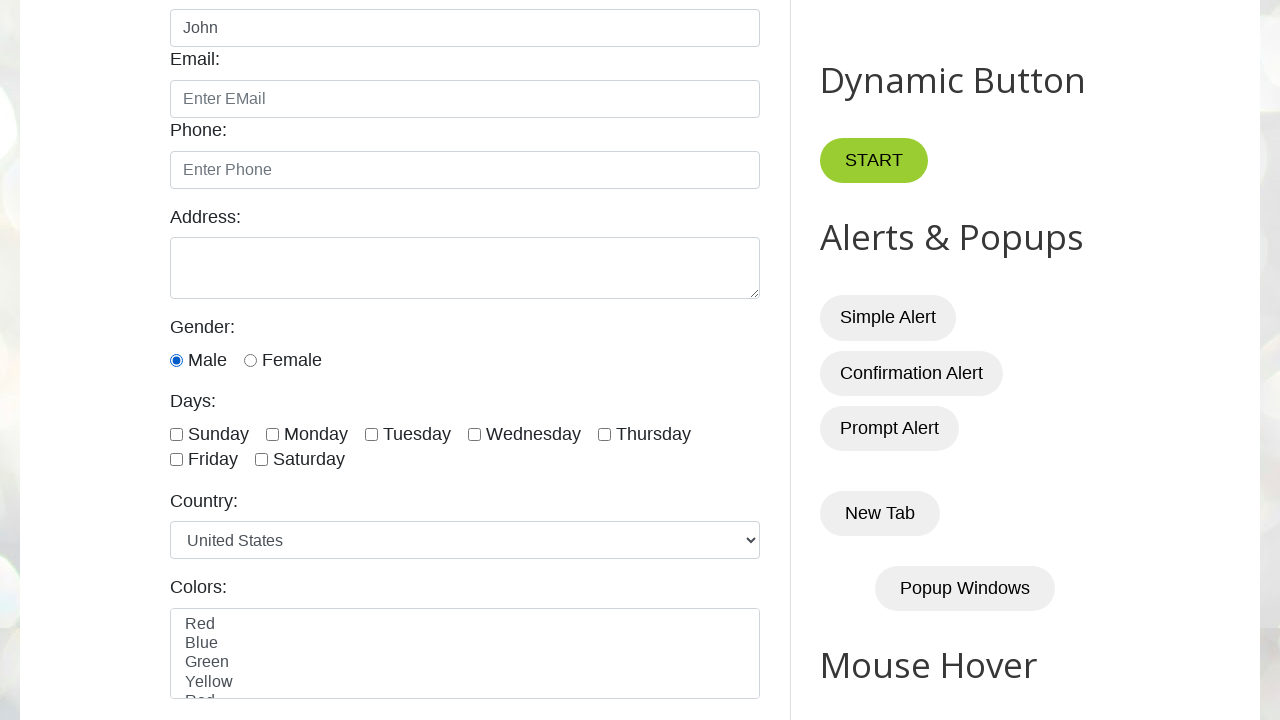